Tests that new todo items are appended to the bottom of the list

Starting URL: https://demo.playwright.dev/todomvc

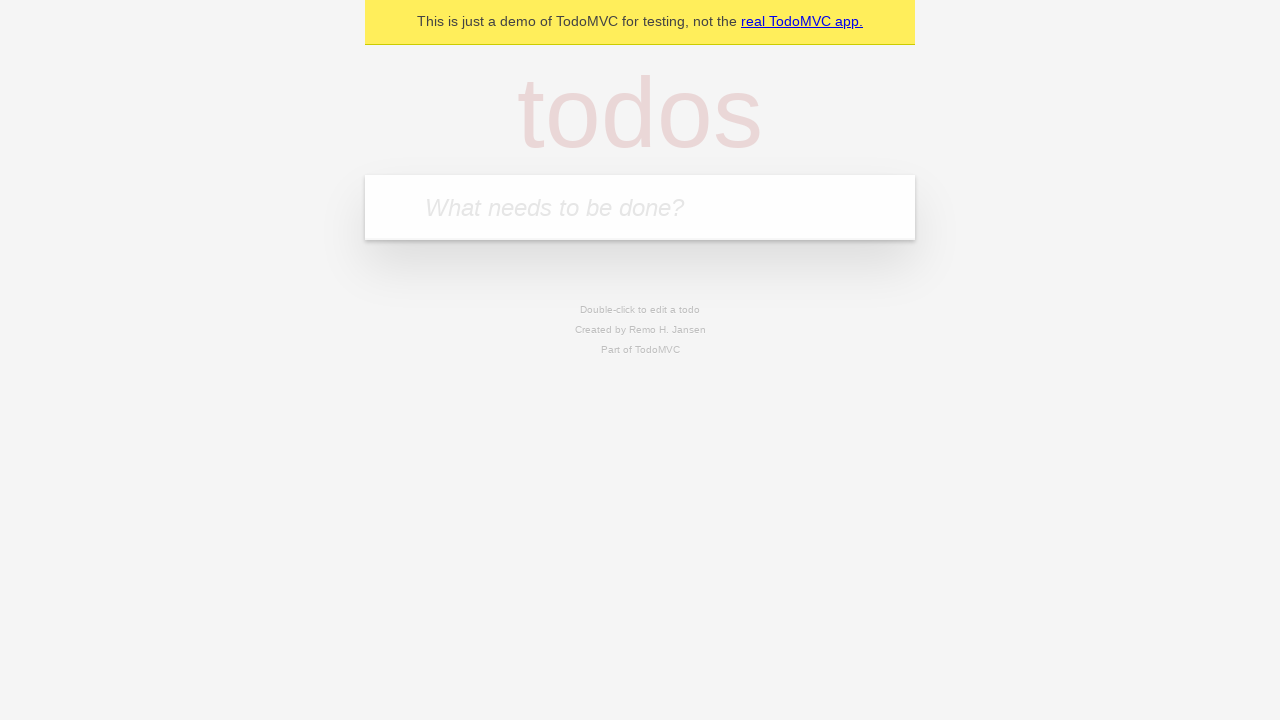

Filled new todo input with 'buy some cheese' on .new-todo
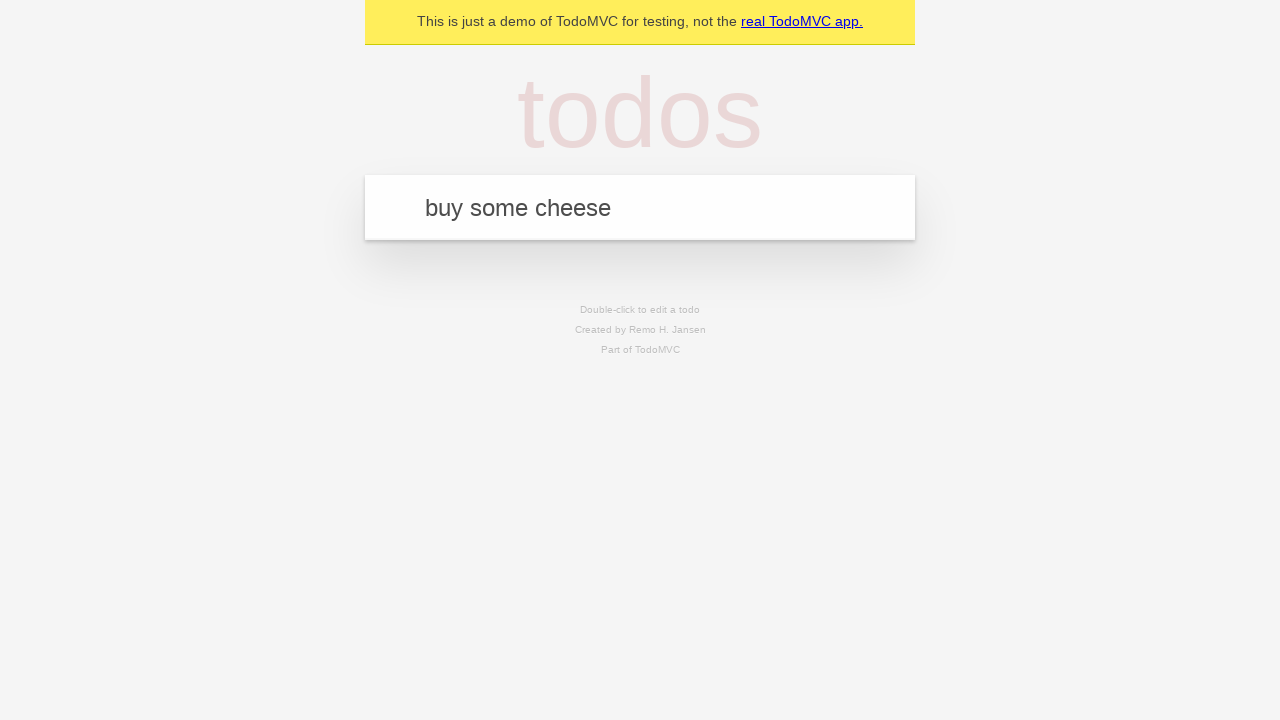

Pressed Enter to add first todo item on .new-todo
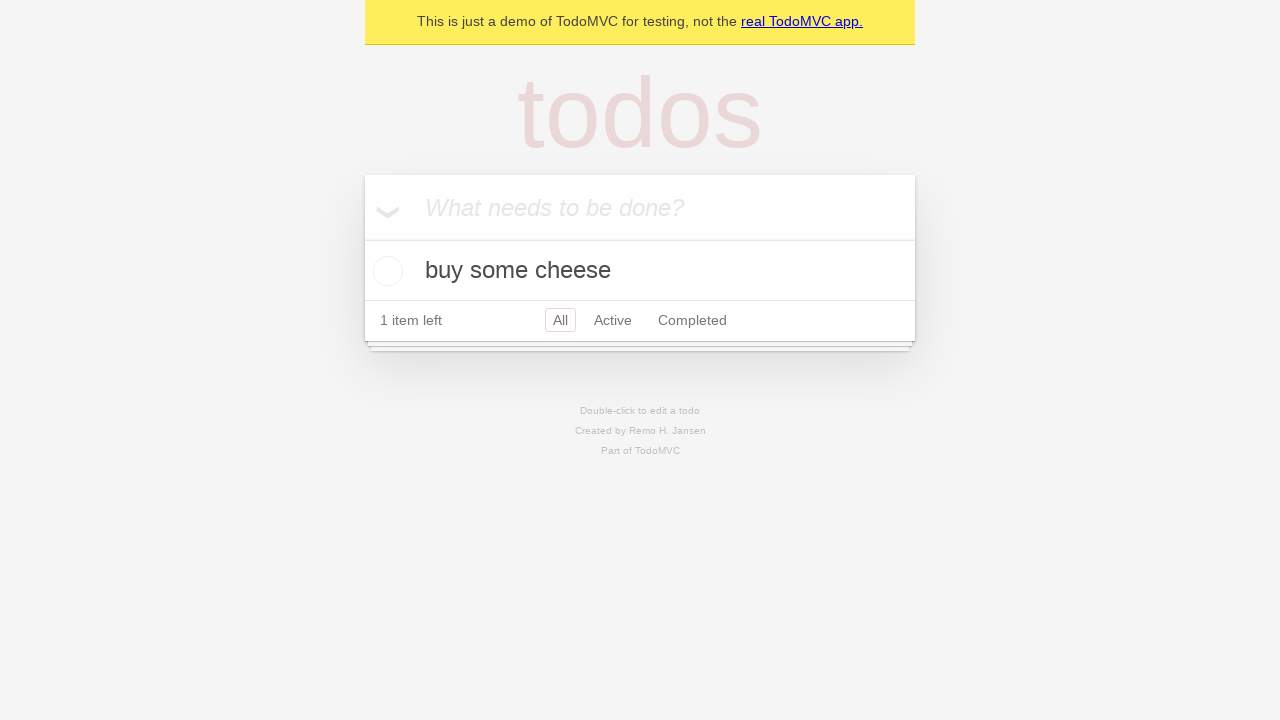

Filled new todo input with 'feed the cat' on .new-todo
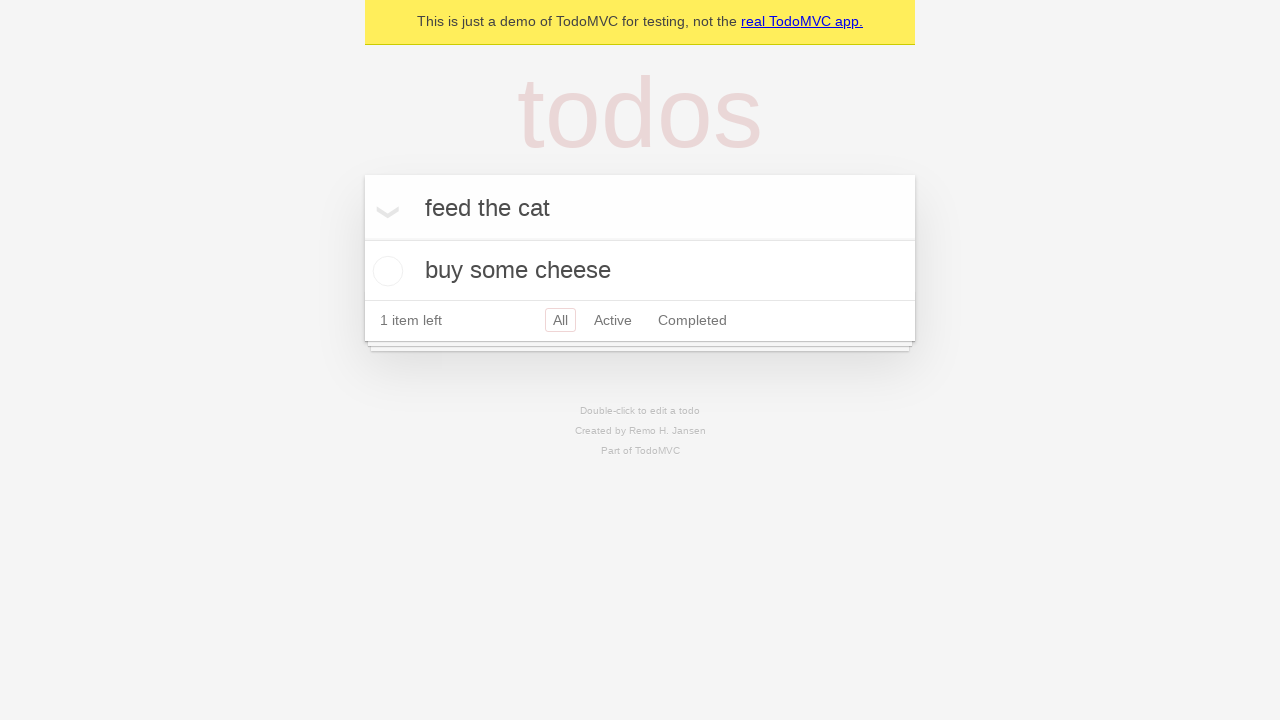

Pressed Enter to add second todo item on .new-todo
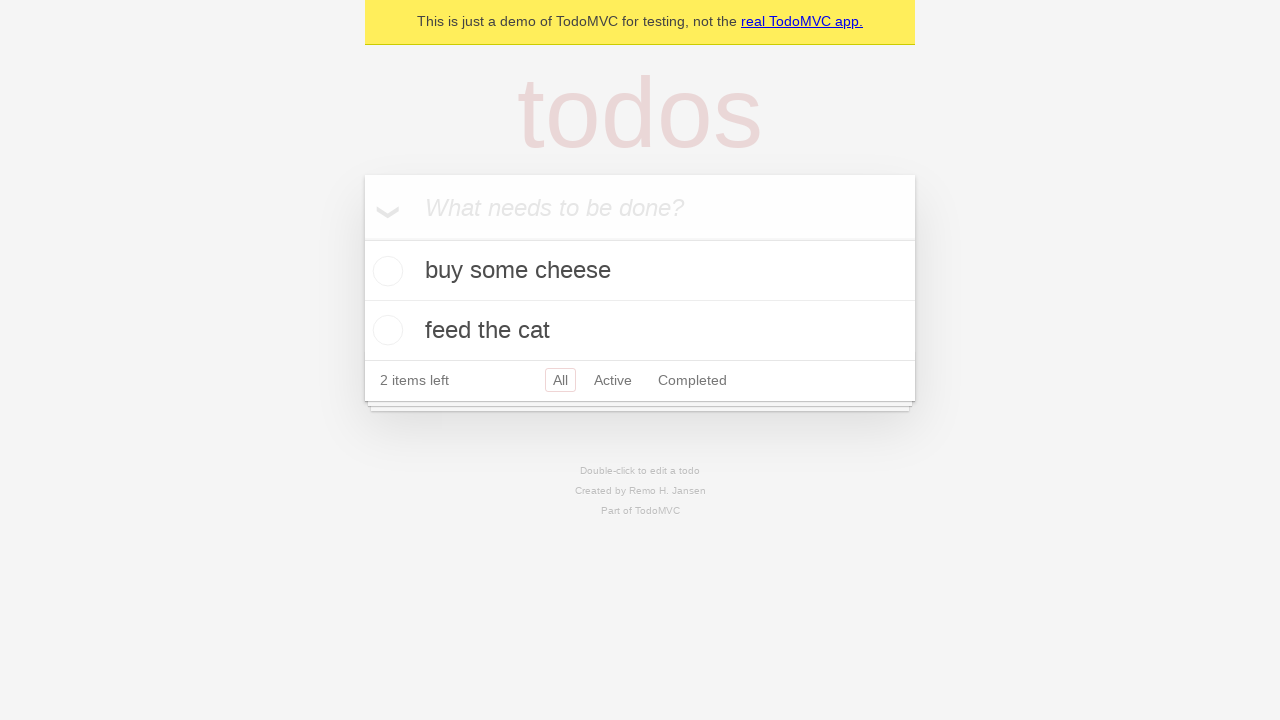

Filled new todo input with 'book a doctors appointment' on .new-todo
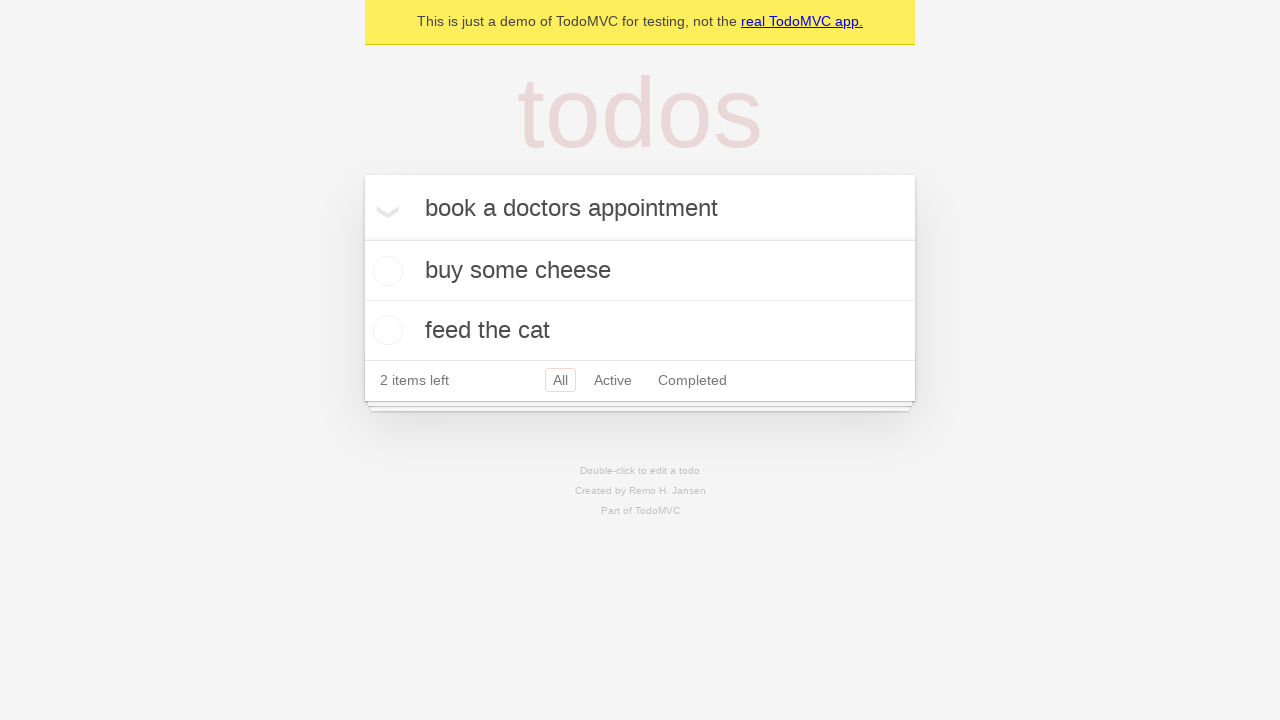

Pressed Enter to add third todo item on .new-todo
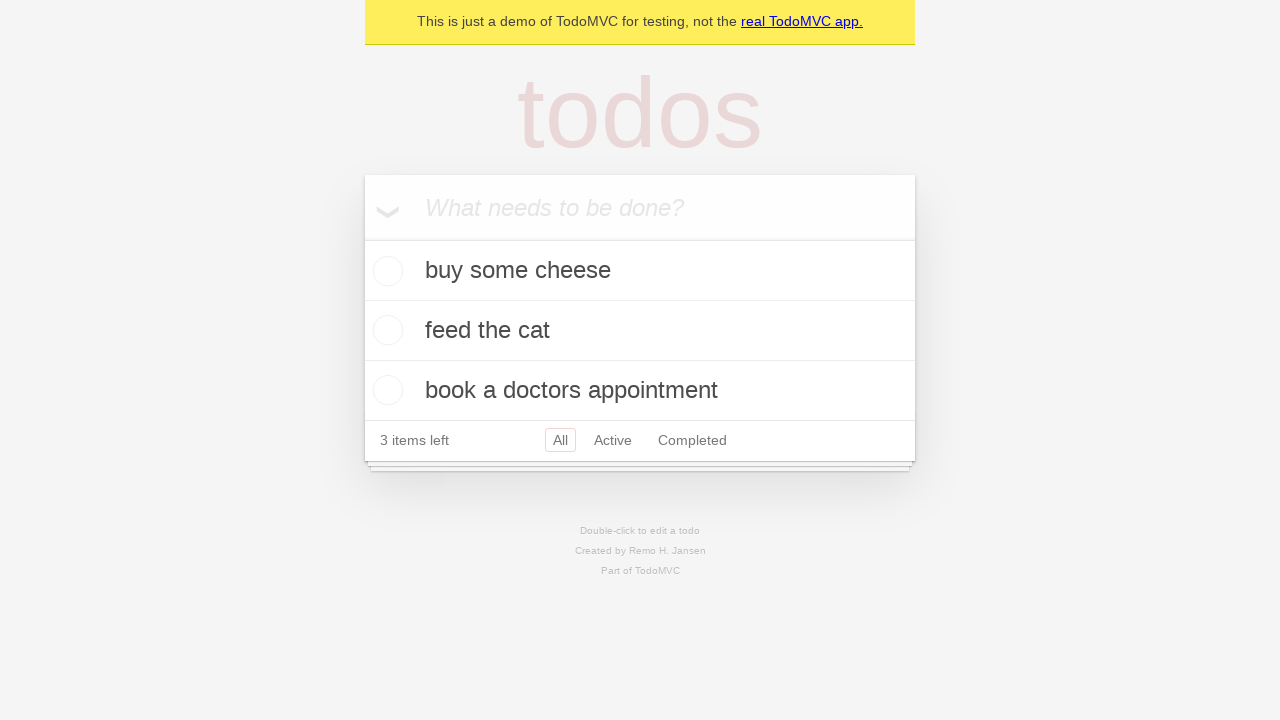

Todo count indicator loaded
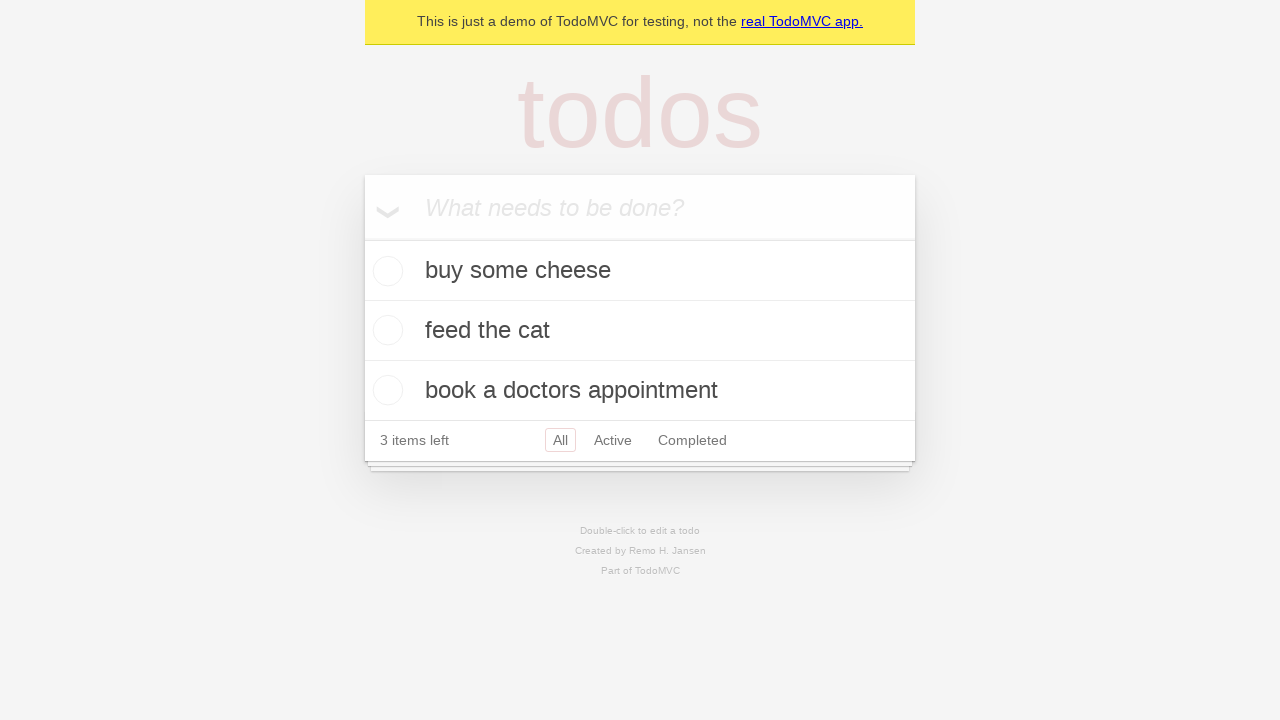

All three todo items appeared in the list
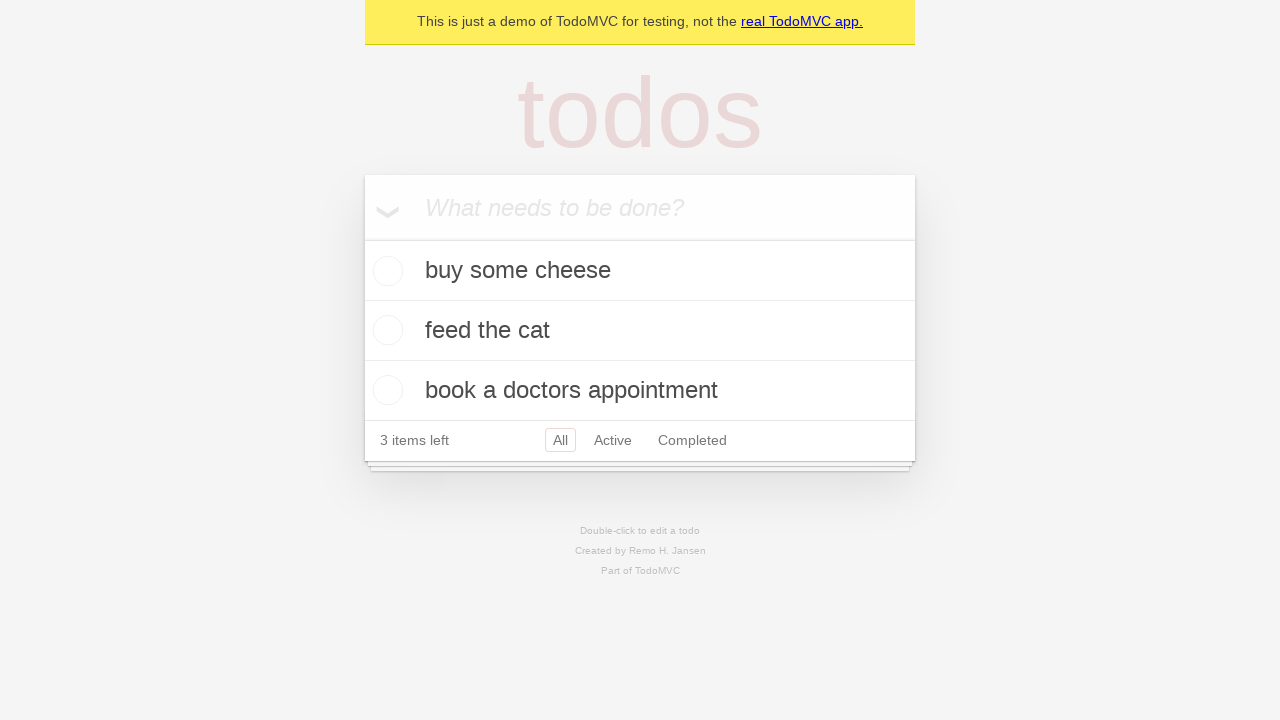

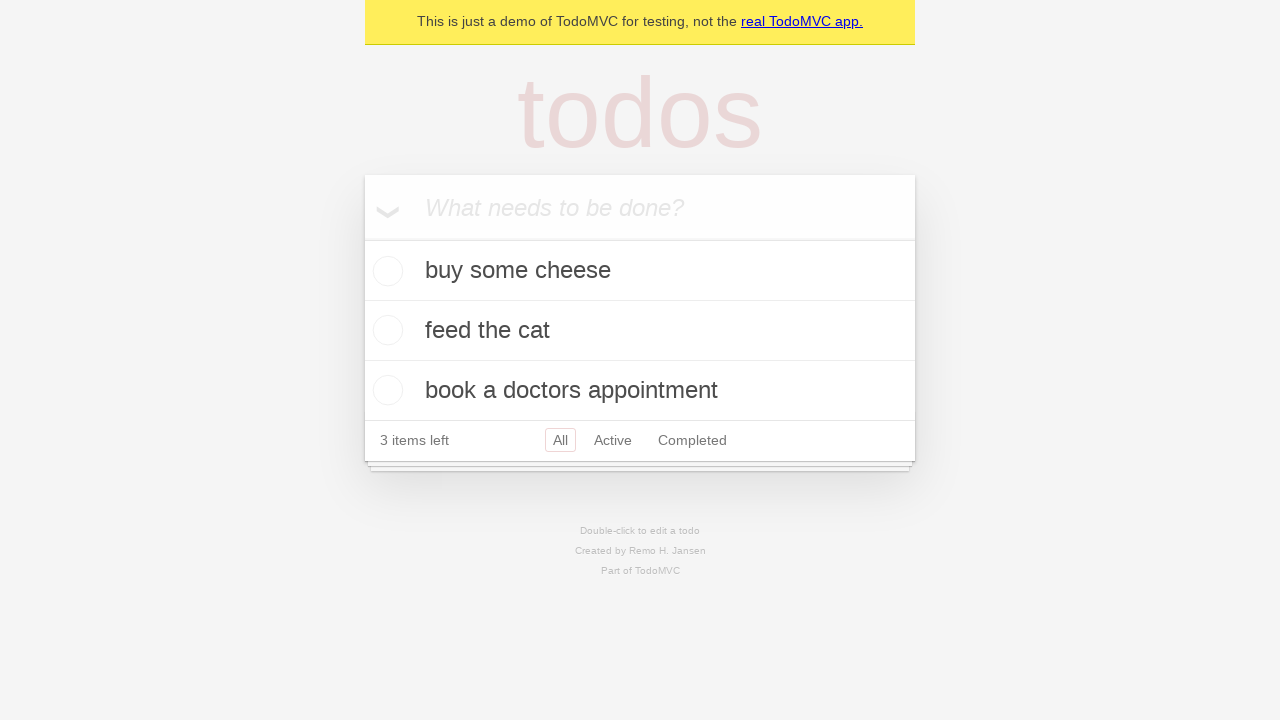